Tests various form interactions on a demo page including filling a text field, checking a checkbox, selecting a radio button, choosing from a dropdown, handling an alert popup, and clicking a link to open a new page.

Starting URL: https://only-testing-blog.blogspot.com/2014/01/textbox.html

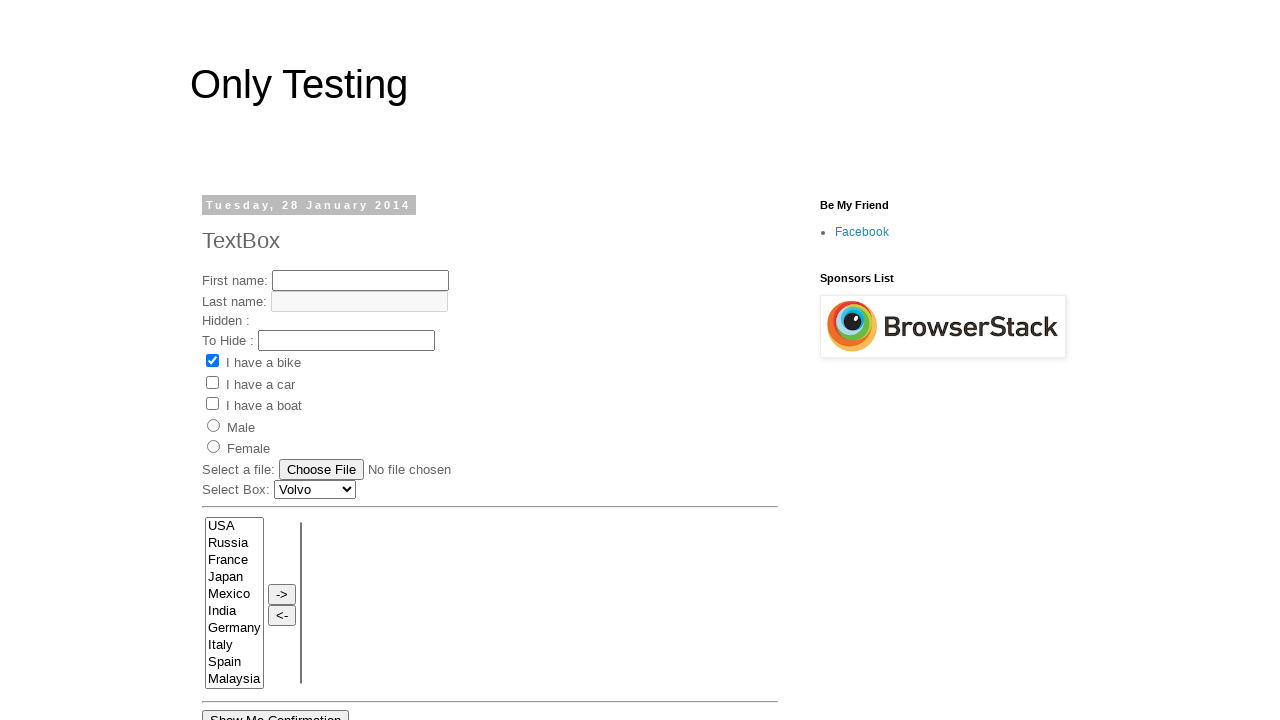

Filled first name textbox with 'Arshath' on #text1
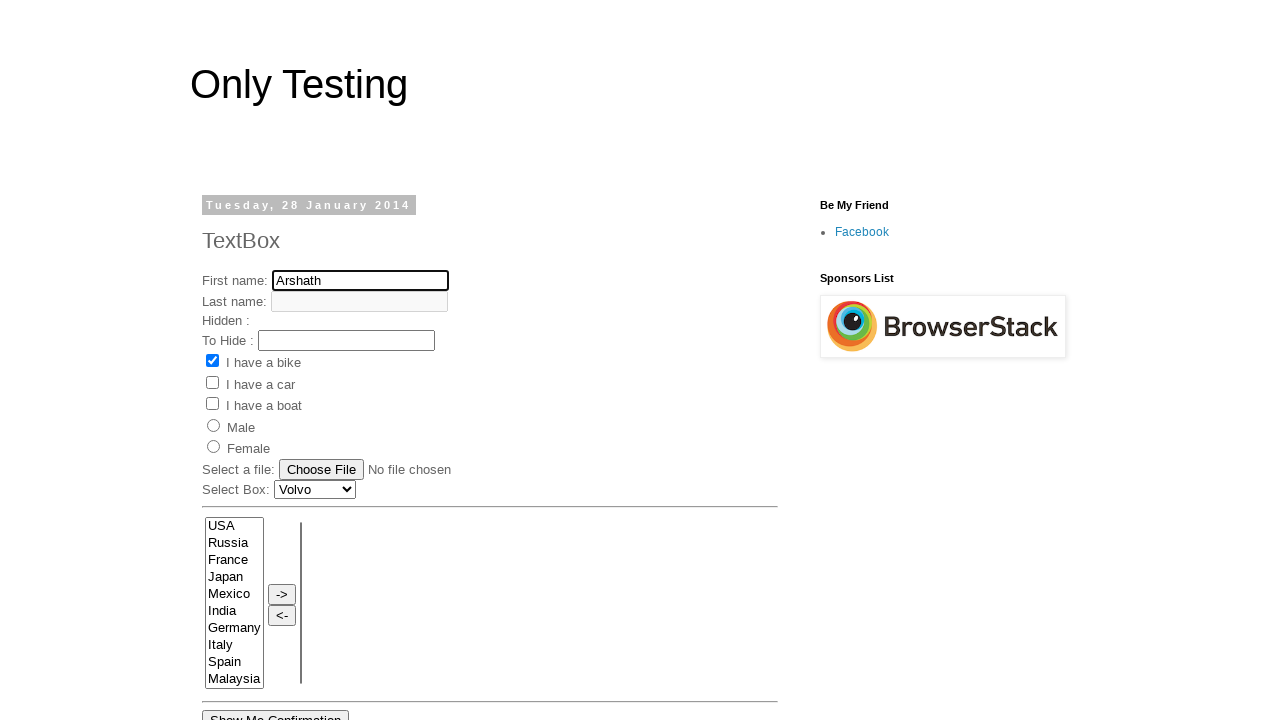

Checked the 'I have a boat' checkbox at (212, 404) on #check3
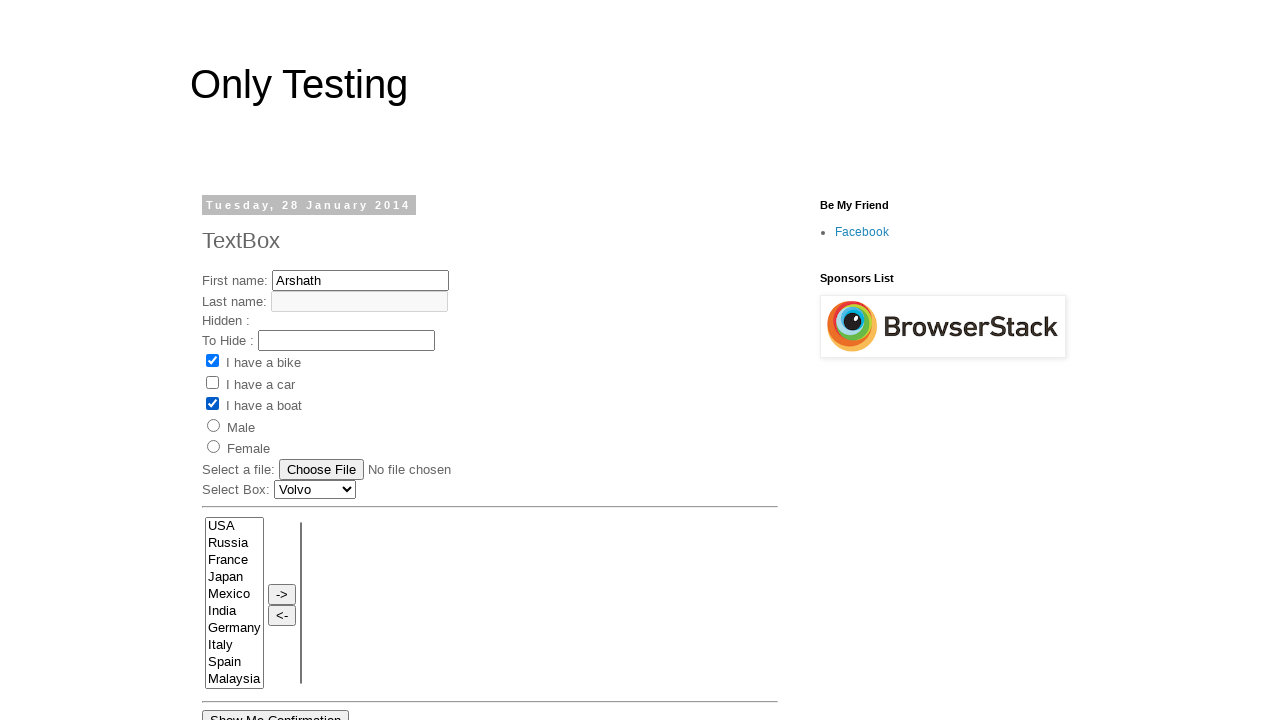

Selected Female radio button at (214, 447) on #radio2
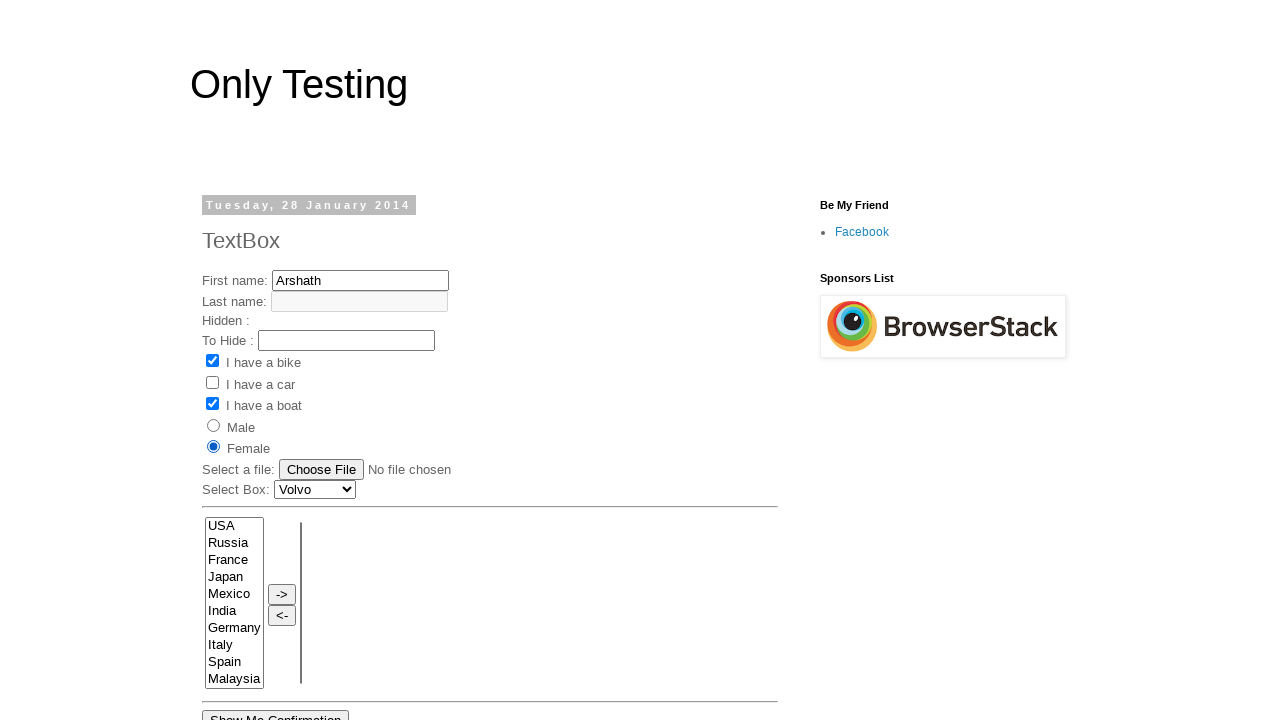

Selected 'Audi' from the car dropdown list on #Carlist
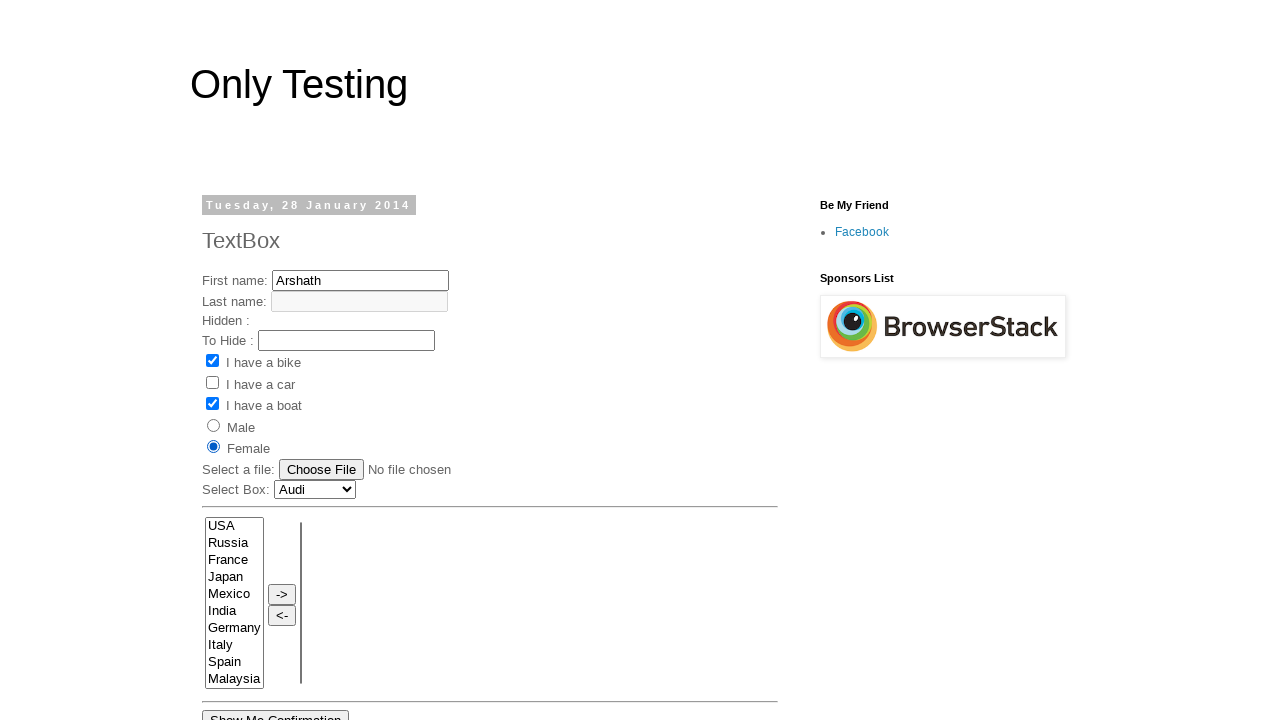

Set up dialog handler to accept alerts
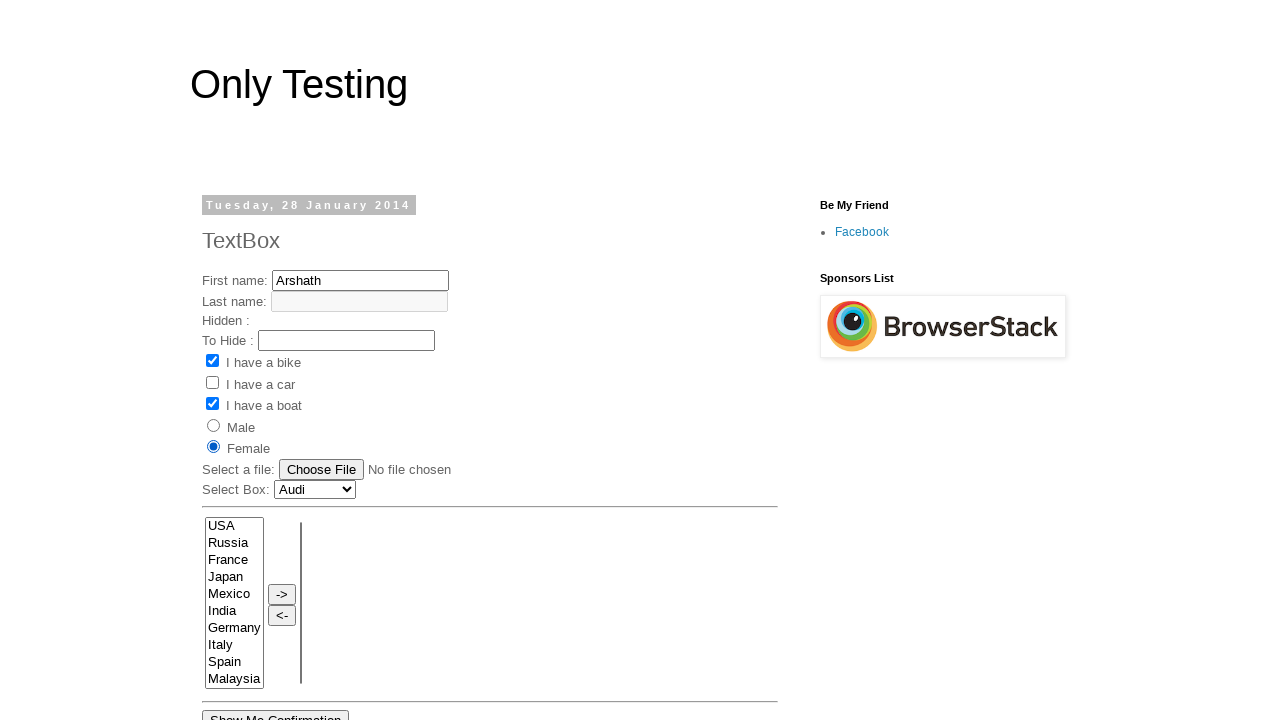

Clicked 'Show Me Alert' button and accepted the alert popup at (252, 360) on input[value='Show Me Alert']
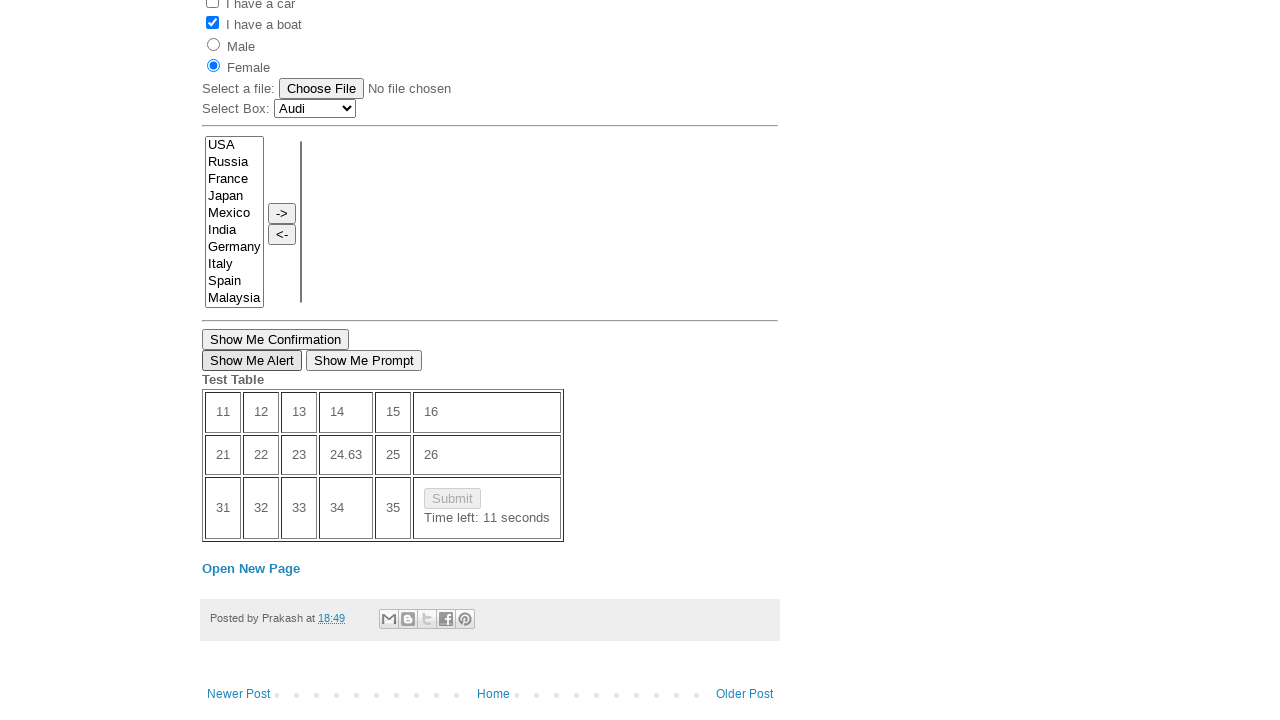

Clicked 'Open New Page' link to navigate to new page at (251, 569) on text=Open New Page
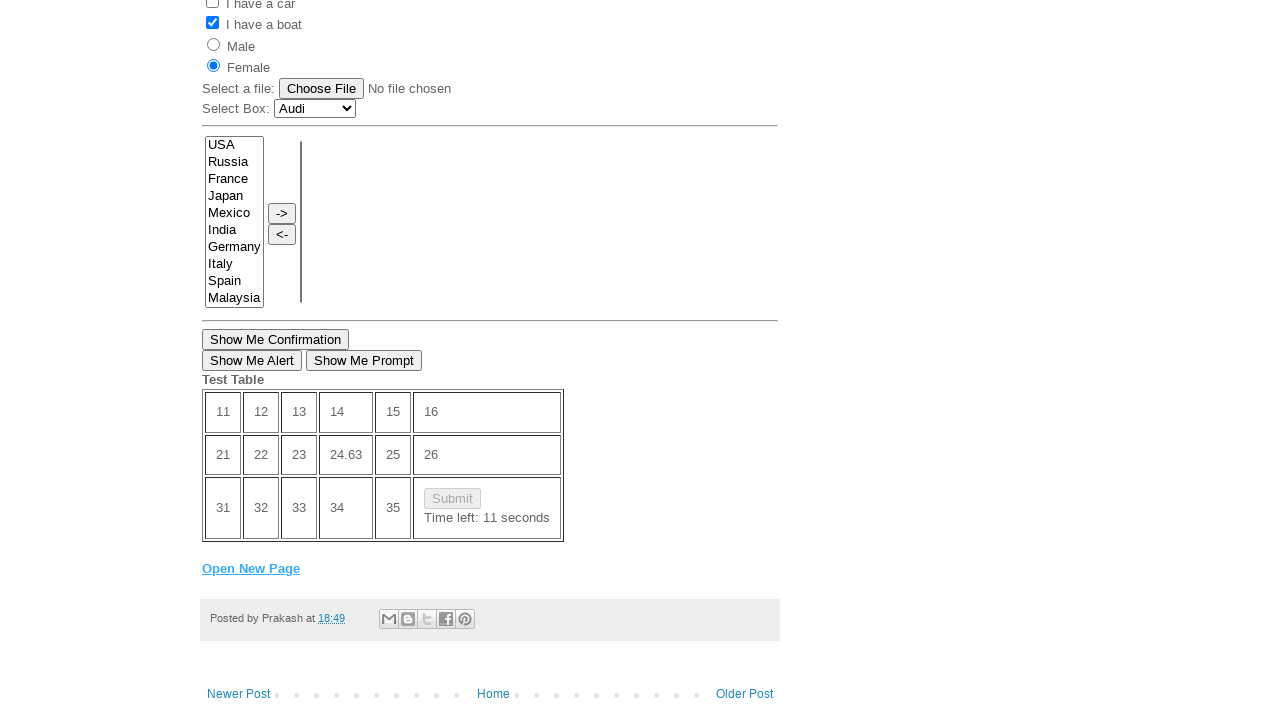

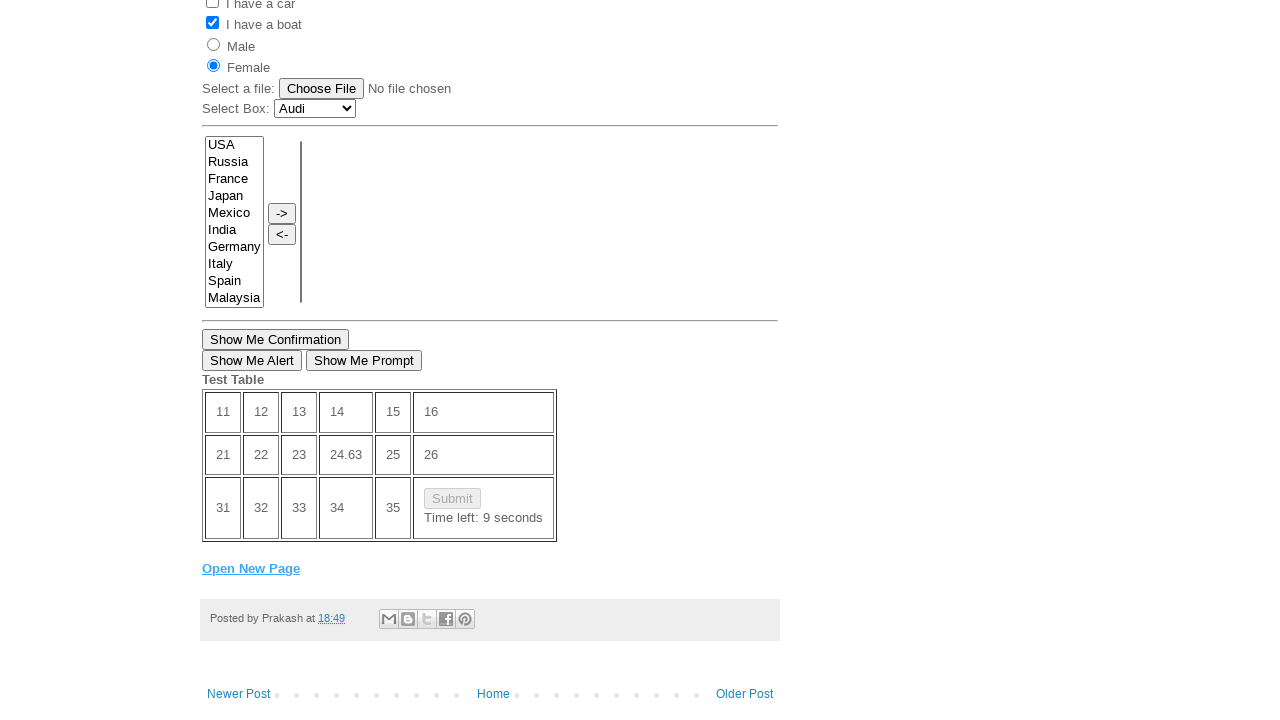